Tests jQuery UI selectable widget by clicking and holding on the first item in a selectable list

Starting URL: https://jqueryui.com/selectable/

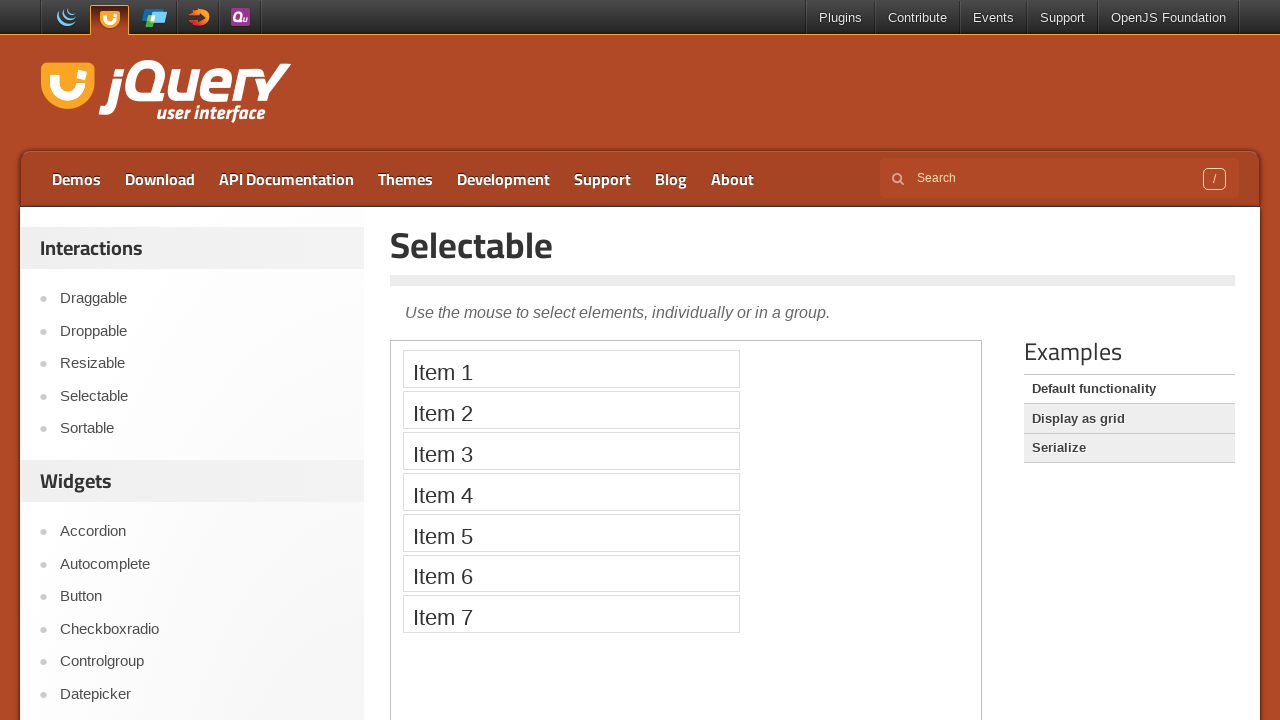

Located the demo iframe
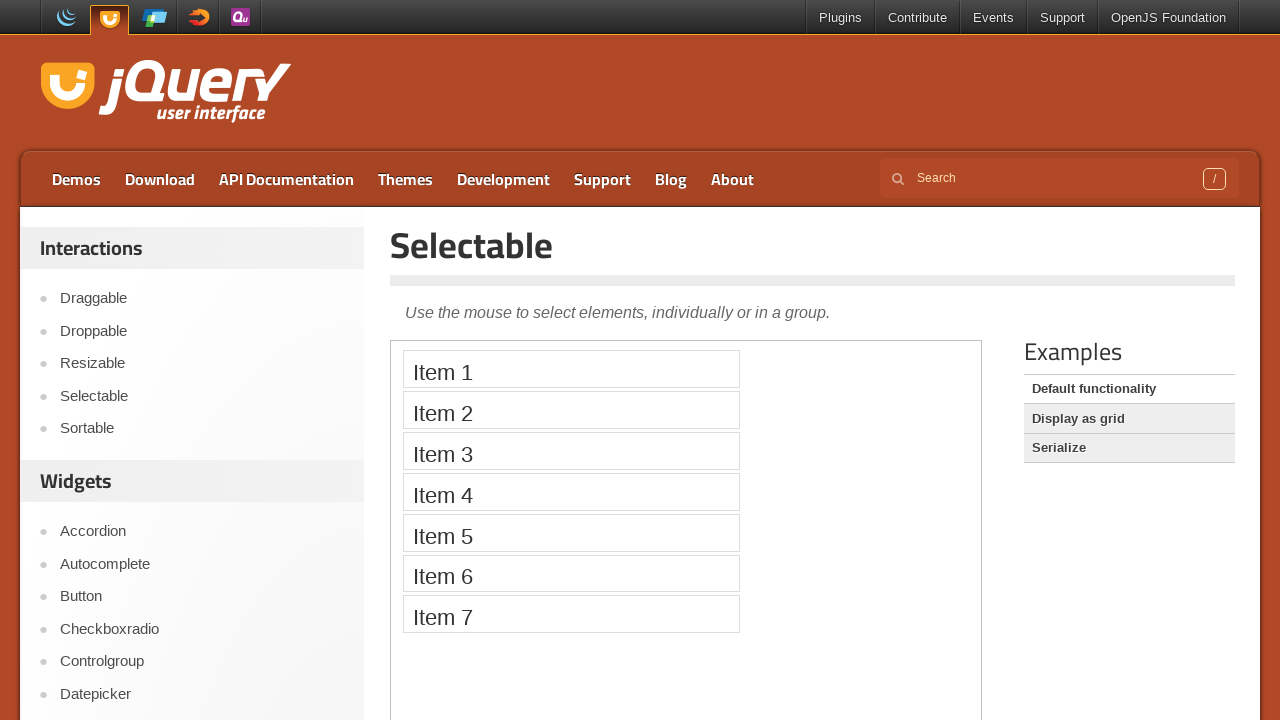

Located the first item in the selectable list
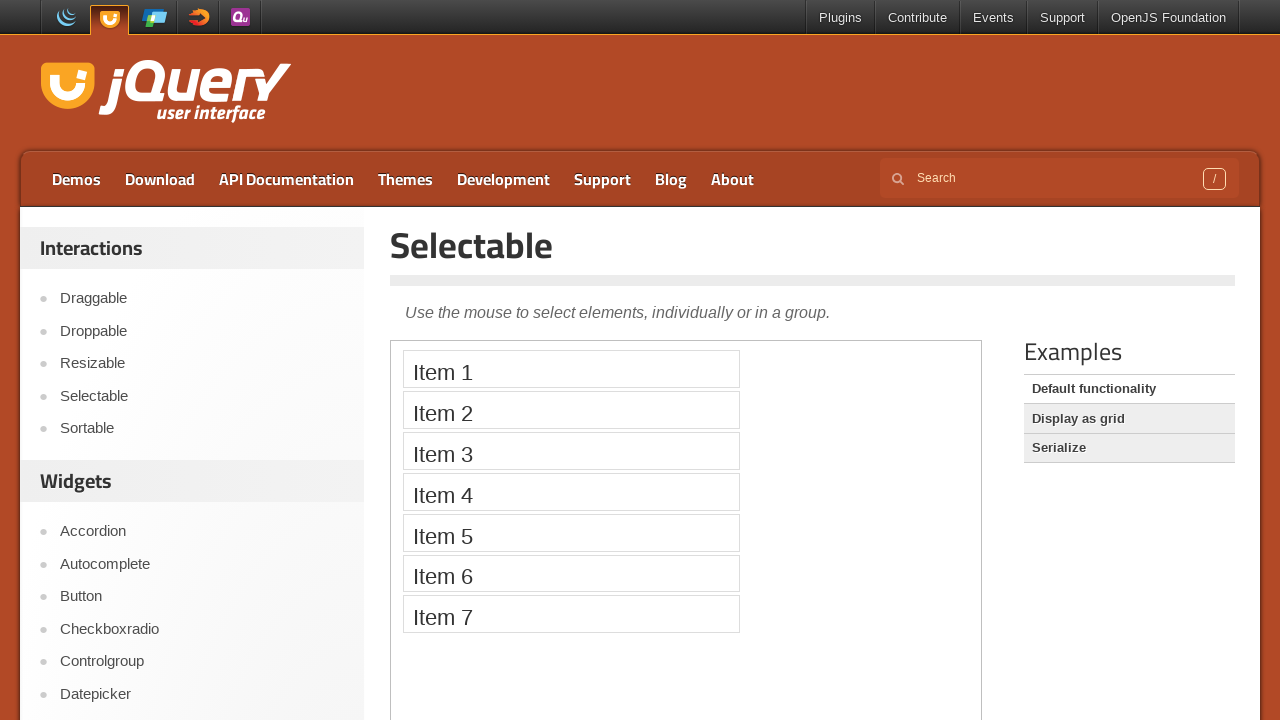

Located the fourth item in the selectable list
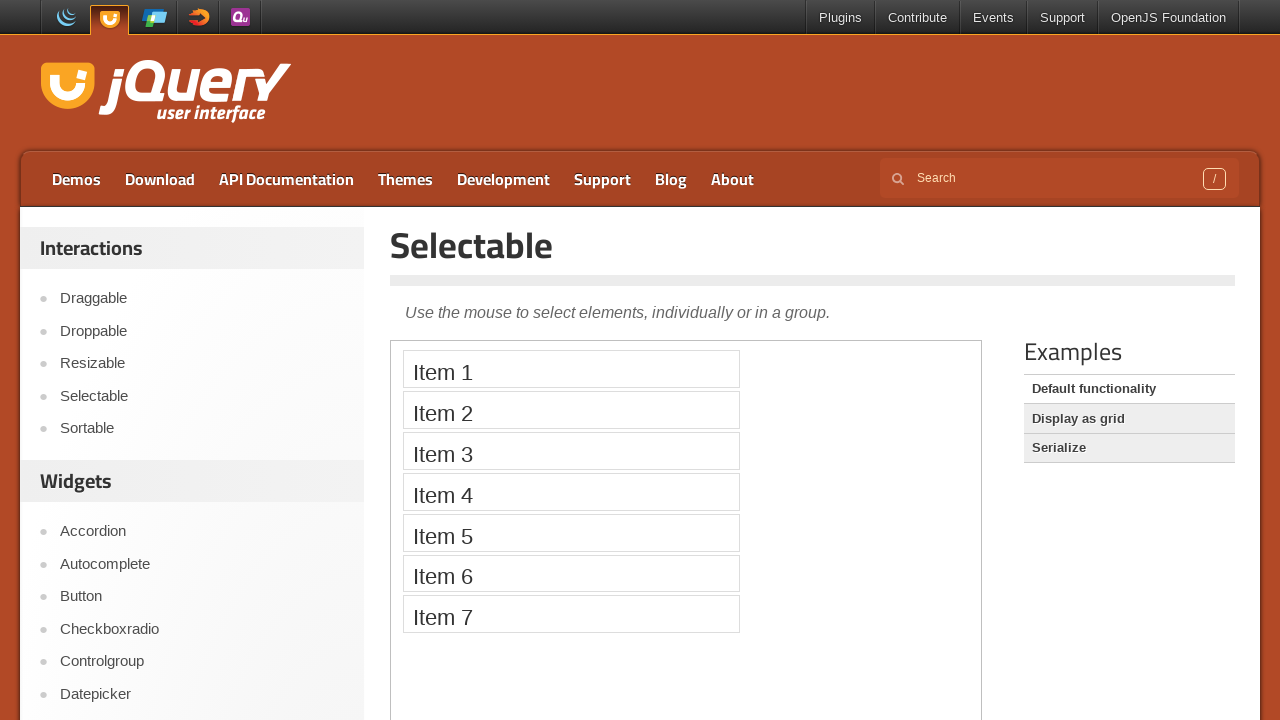

Clicked and held on the first item with Shift modifier to start selection at (571, 369) on .demo-frame >> internal:control=enter-frame >> xpath=//ol[@id='selectable']/li[1
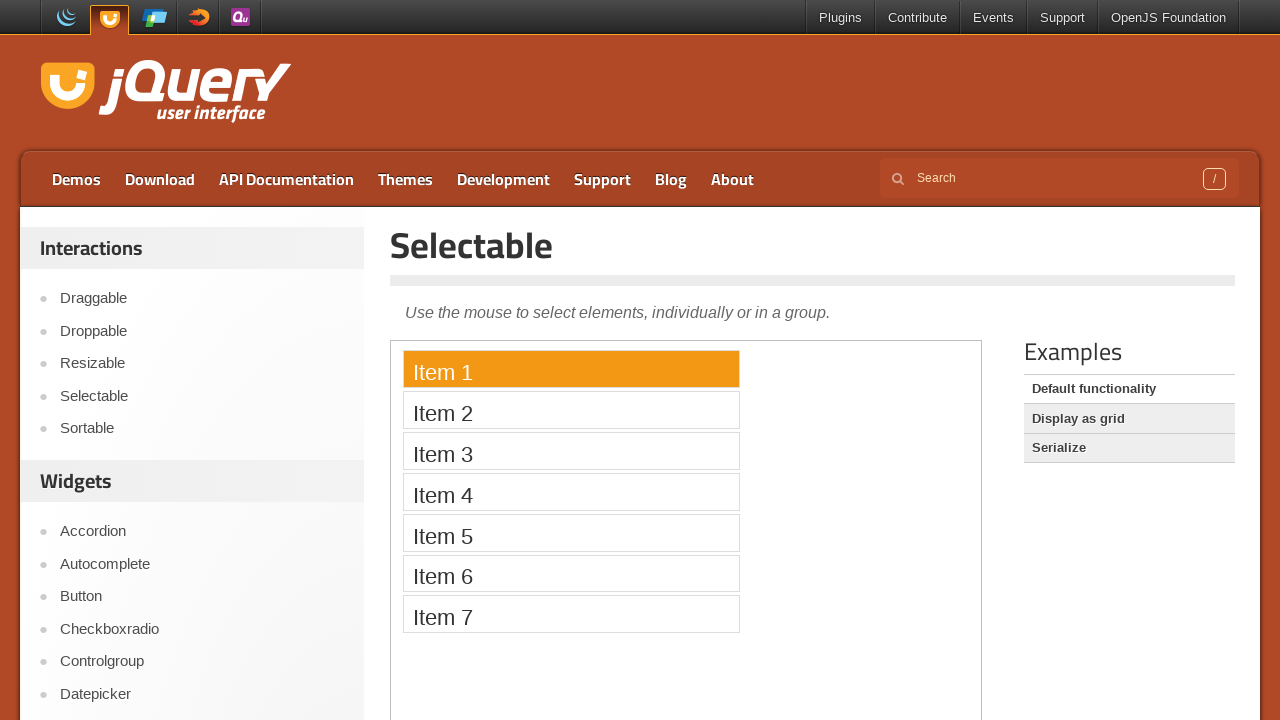

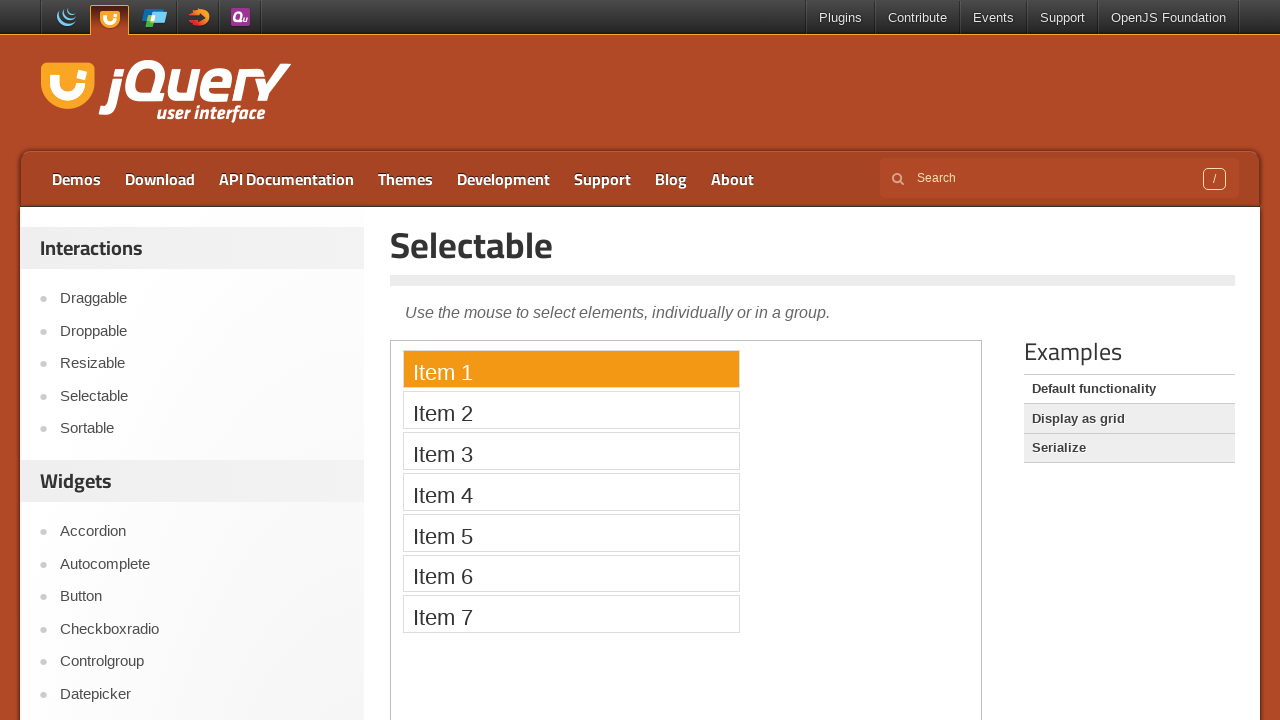